Tests e-commerce shopping flow by adding specific vegetables (Cucumber, Brocolli, Beetroot) to cart, proceeding to checkout, applying a promo code, and verifying the promo is applied successfully.

Starting URL: https://rahulshettyacademy.com/seleniumPractise/

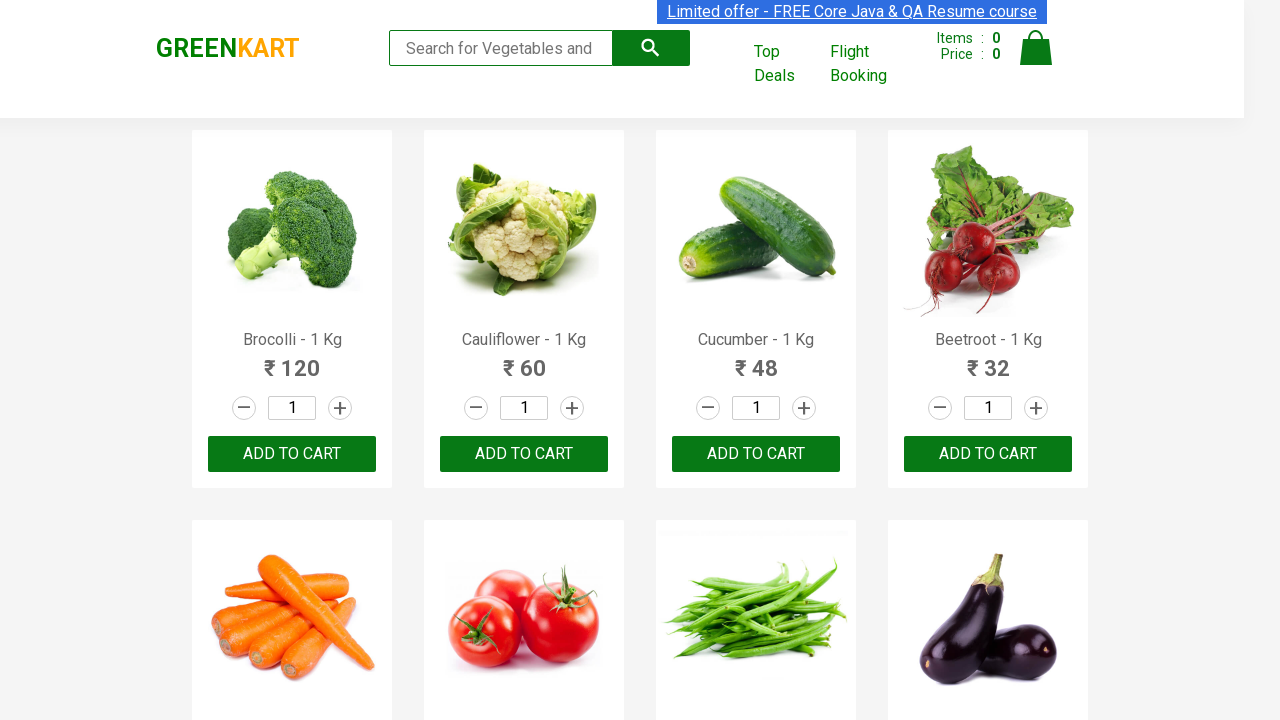

Waited for product list to load
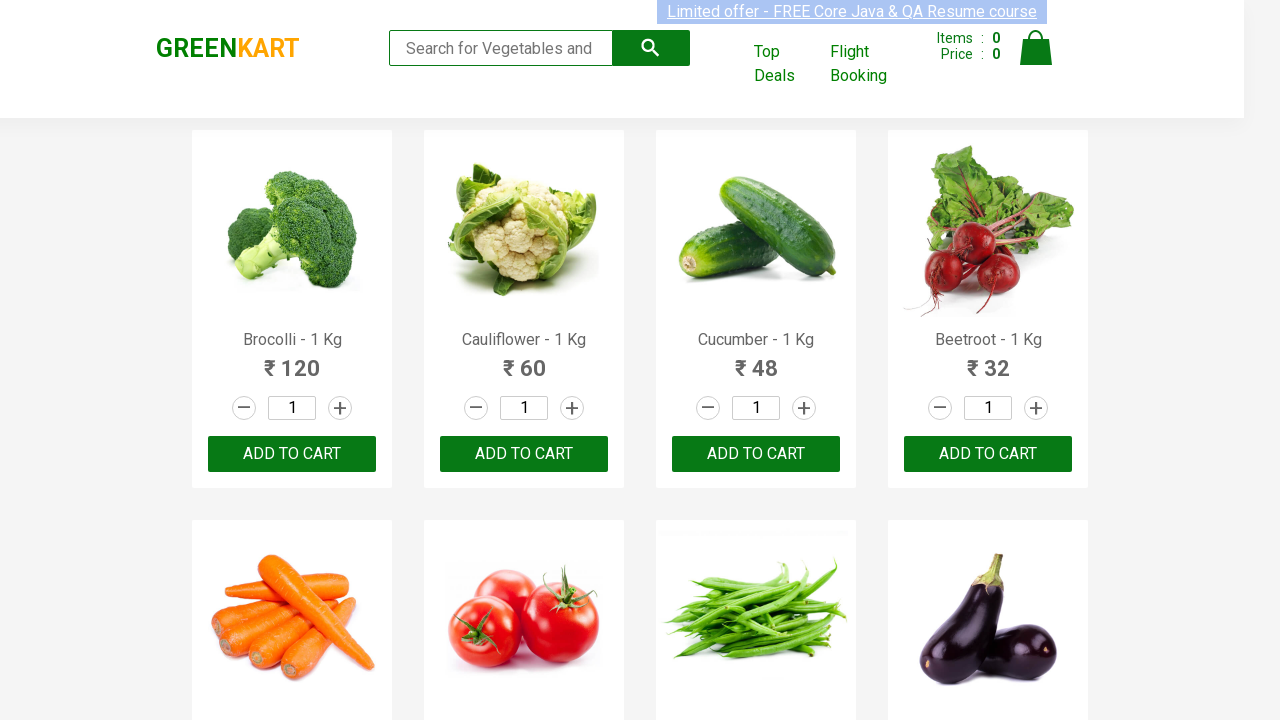

Retrieved all product elements from the page
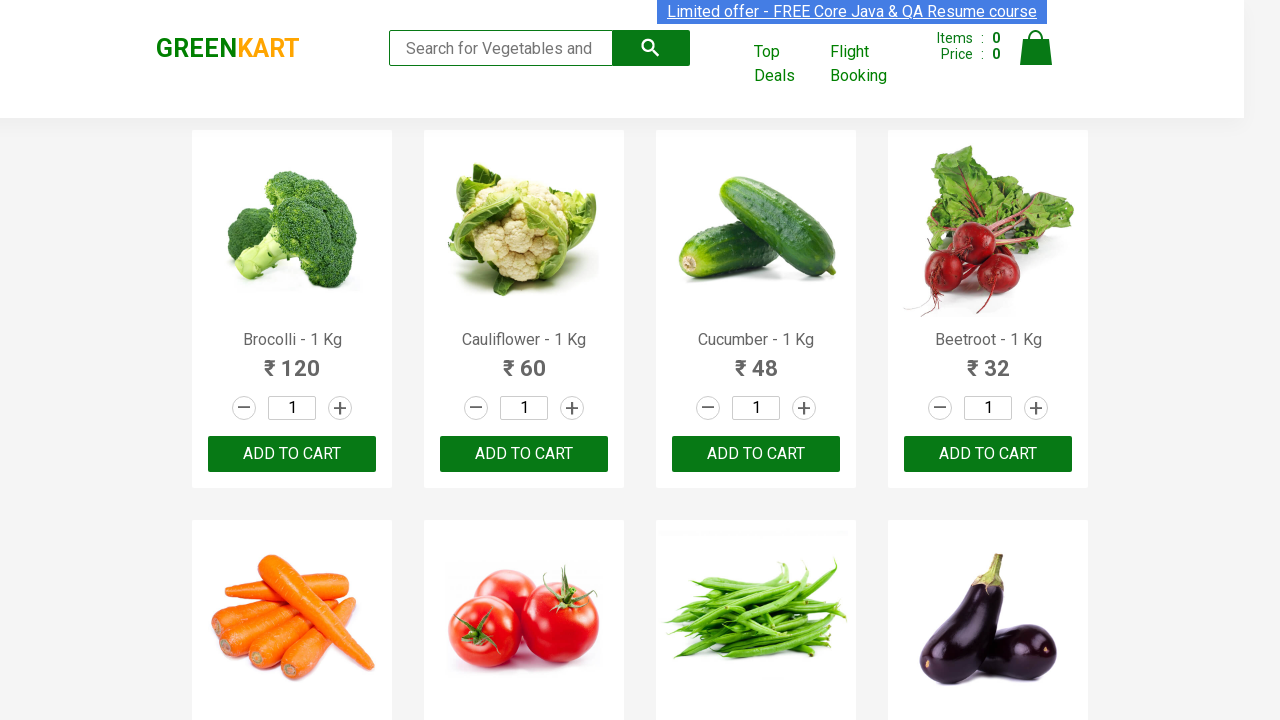

Added Brocolli to cart at (292, 454) on xpath=//div[@class='product-action']/button >> nth=0
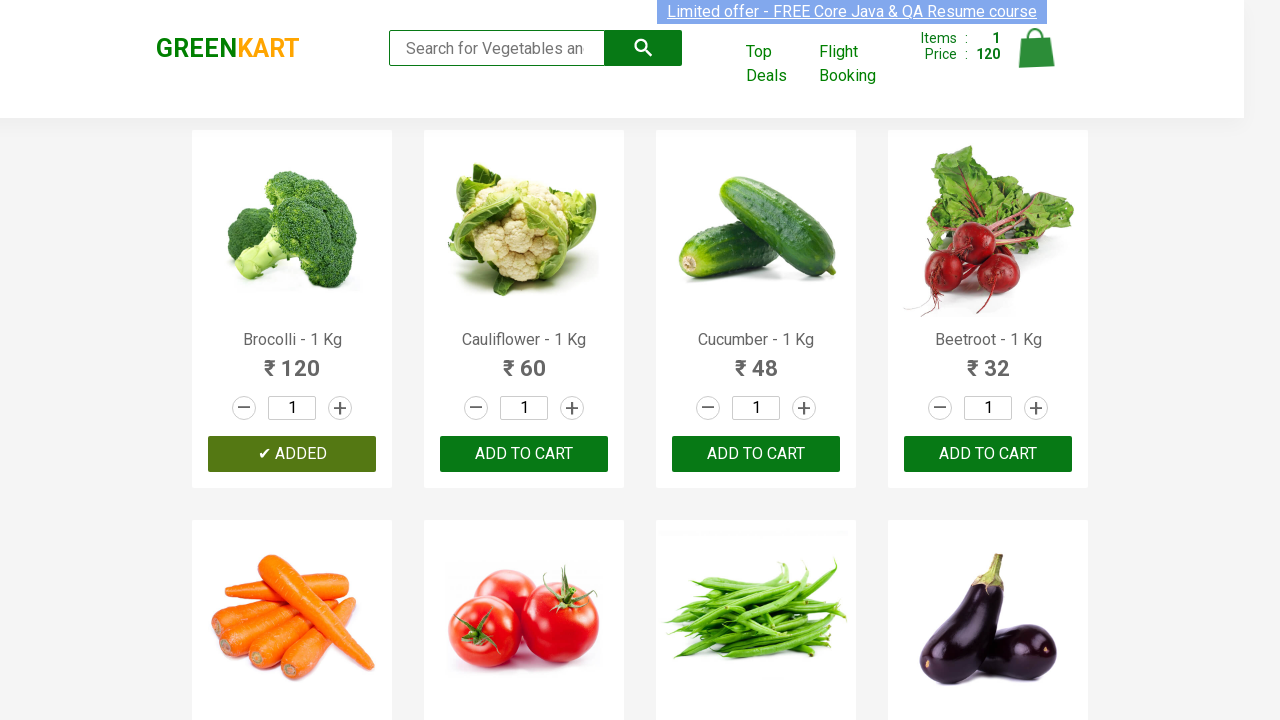

Added Cucumber to cart at (756, 454) on xpath=//div[@class='product-action']/button >> nth=2
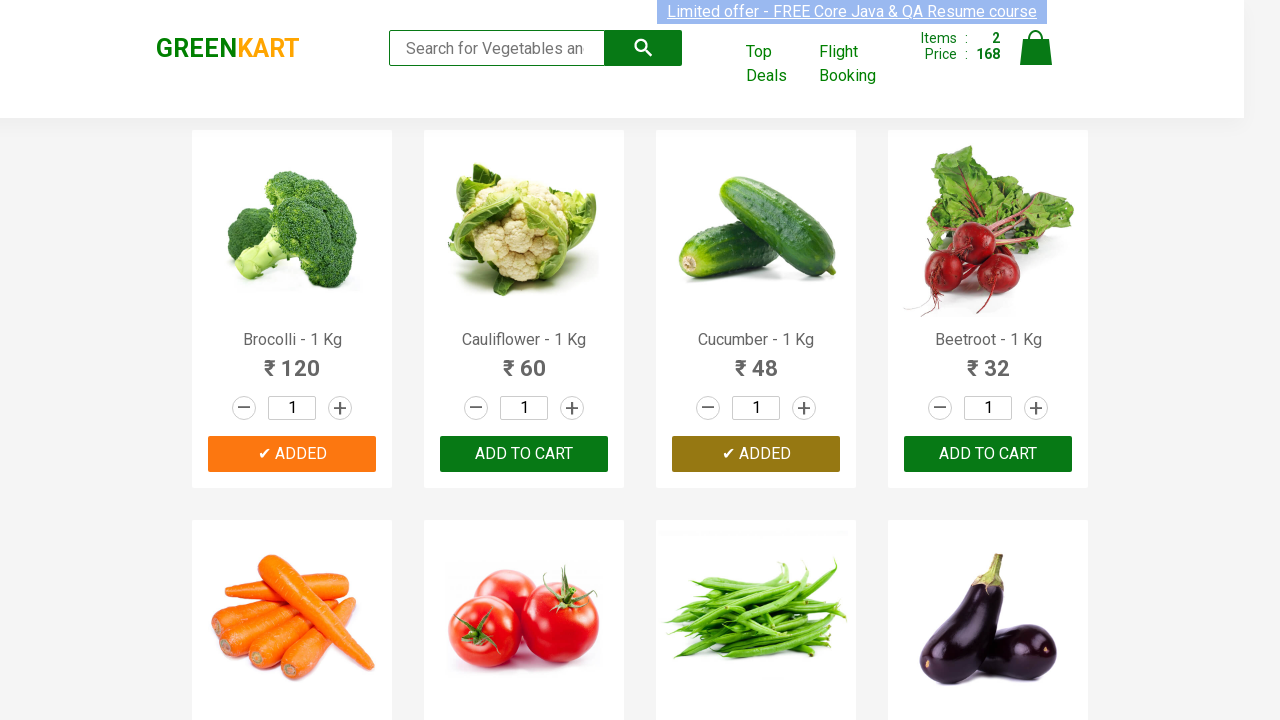

Added Beetroot to cart at (988, 454) on xpath=//div[@class='product-action']/button >> nth=3
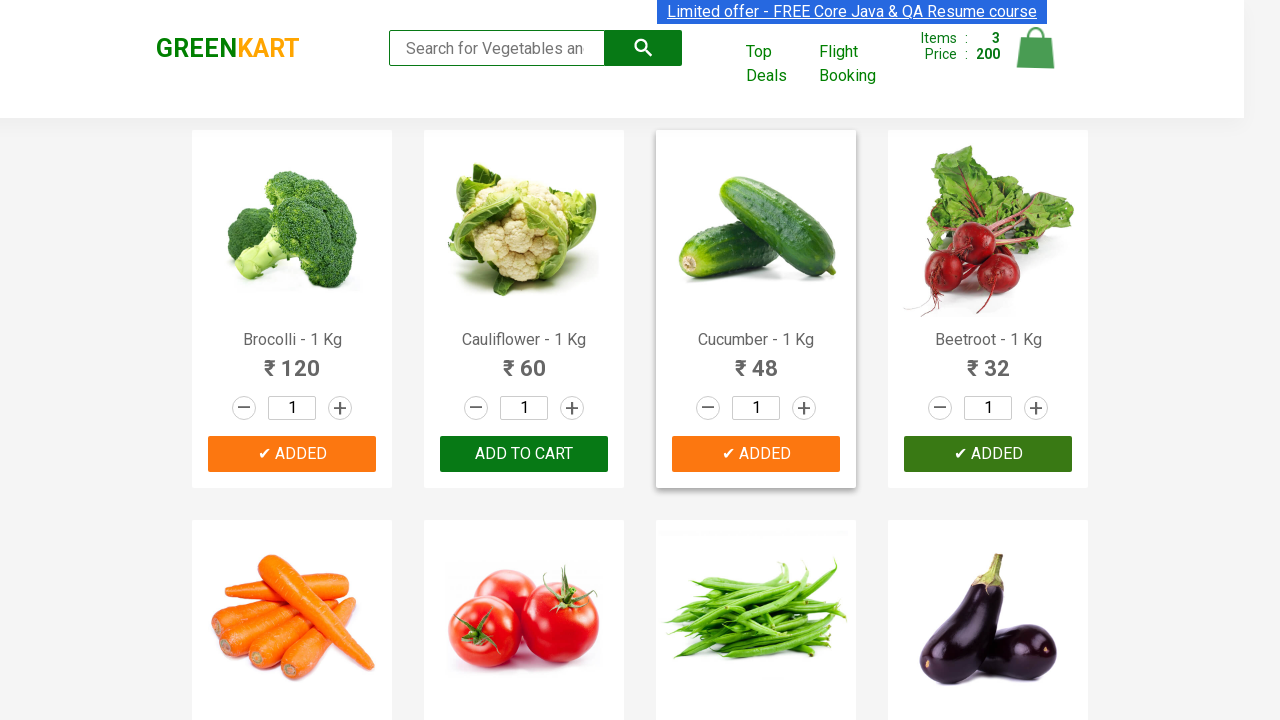

Clicked cart icon to view cart at (1036, 48) on img[alt='Cart']
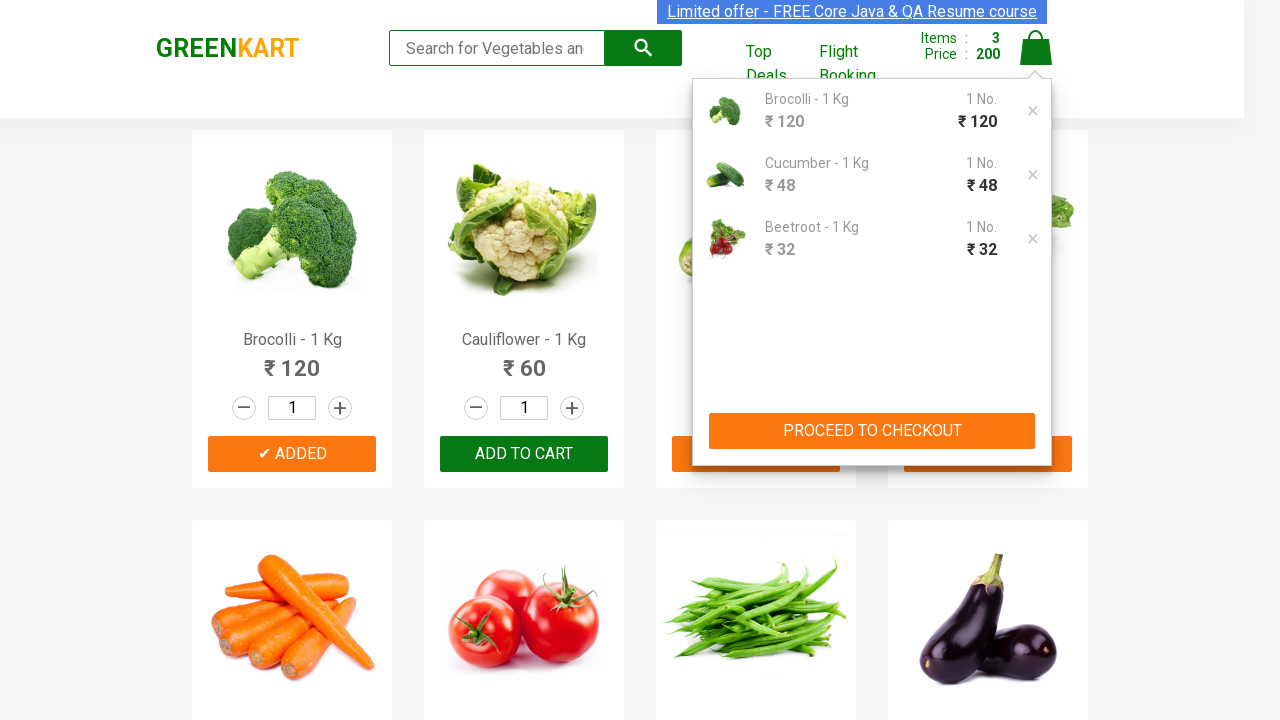

Clicked PROCEED TO CHECKOUT button at (872, 431) on xpath=//button[contains(text(),'PROCEED TO CHECKOUT')]
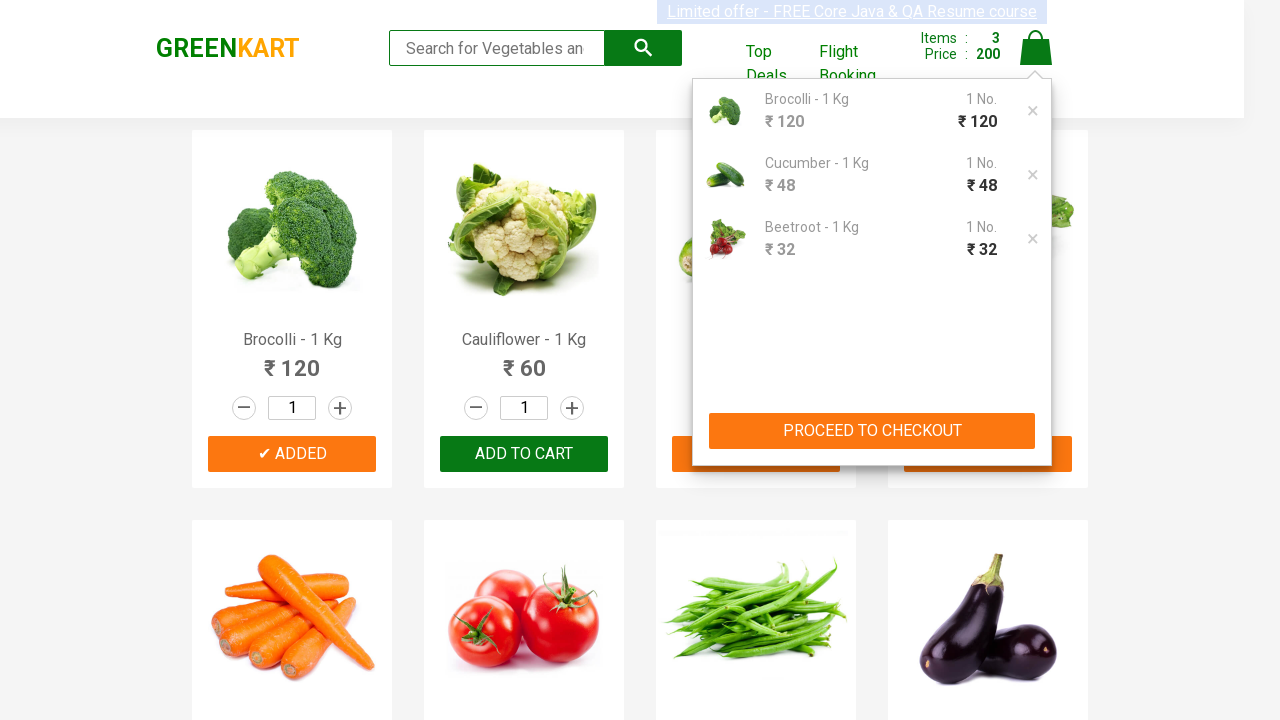

Promo code input field is now visible
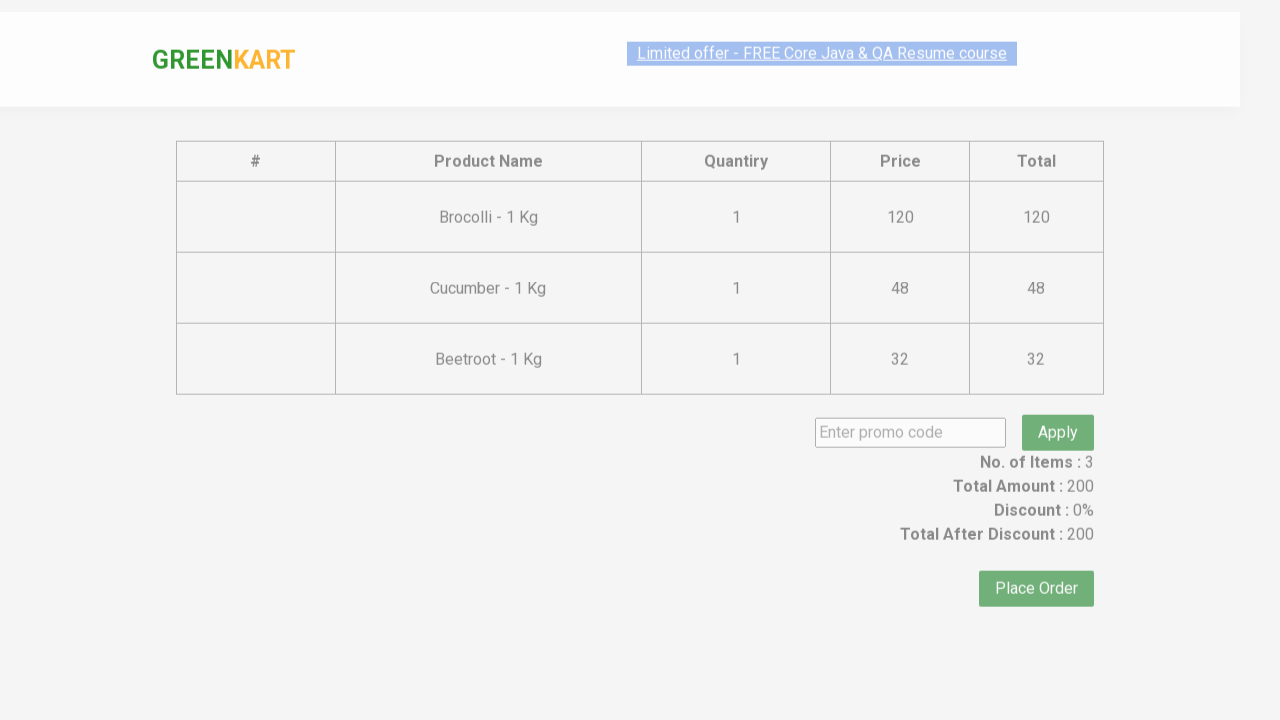

Entered promo code 'rahulshettyacademy' on input.promoCode
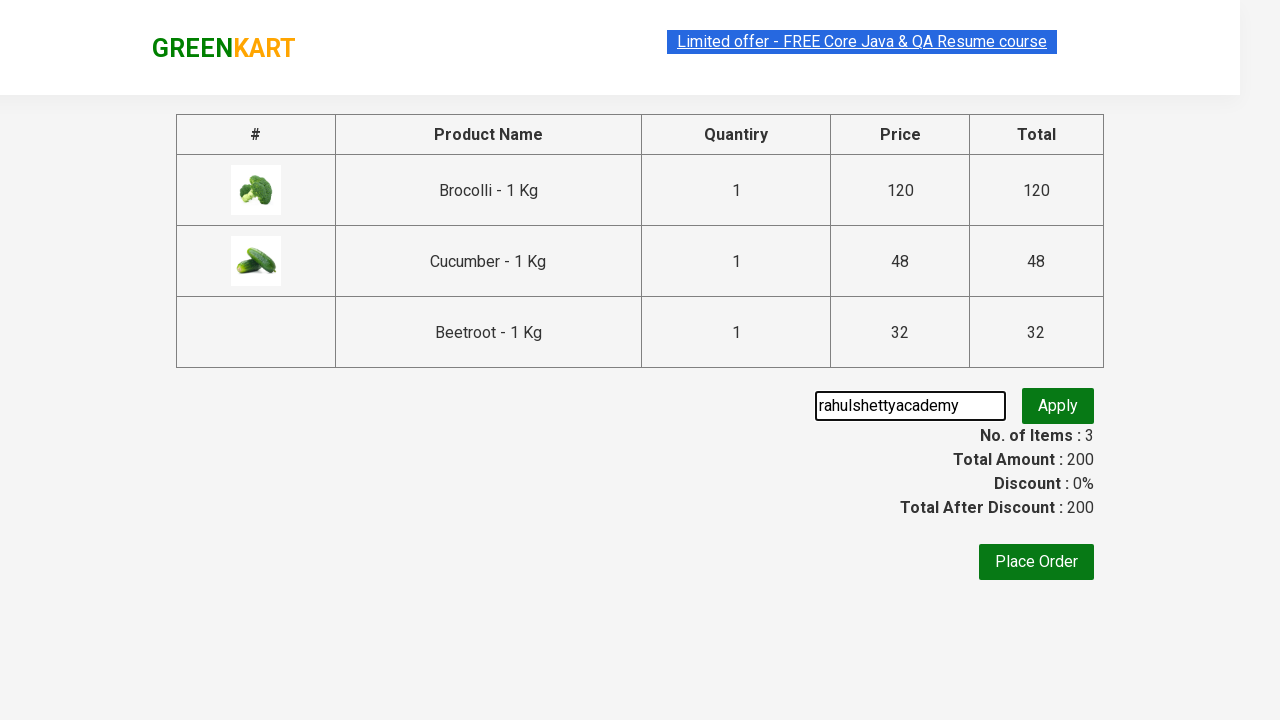

Clicked apply promo button at (1058, 406) on button.promoBtn
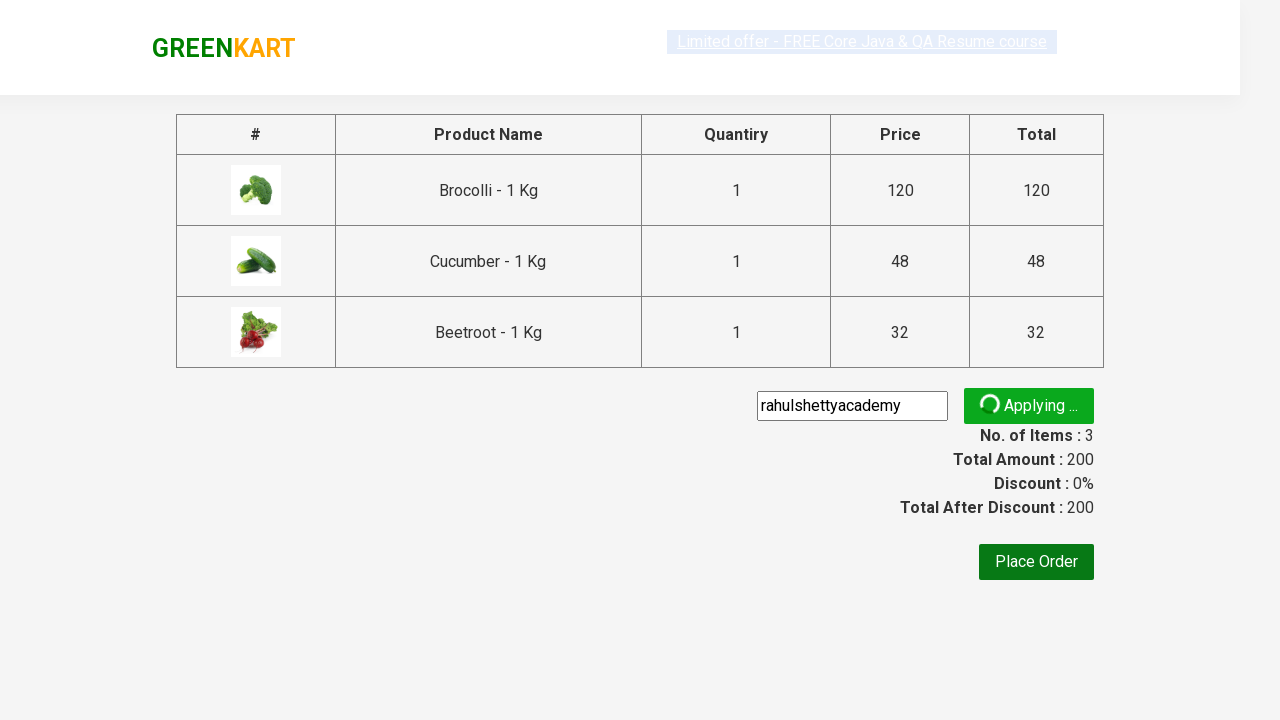

Promo code was successfully applied - promo info displayed
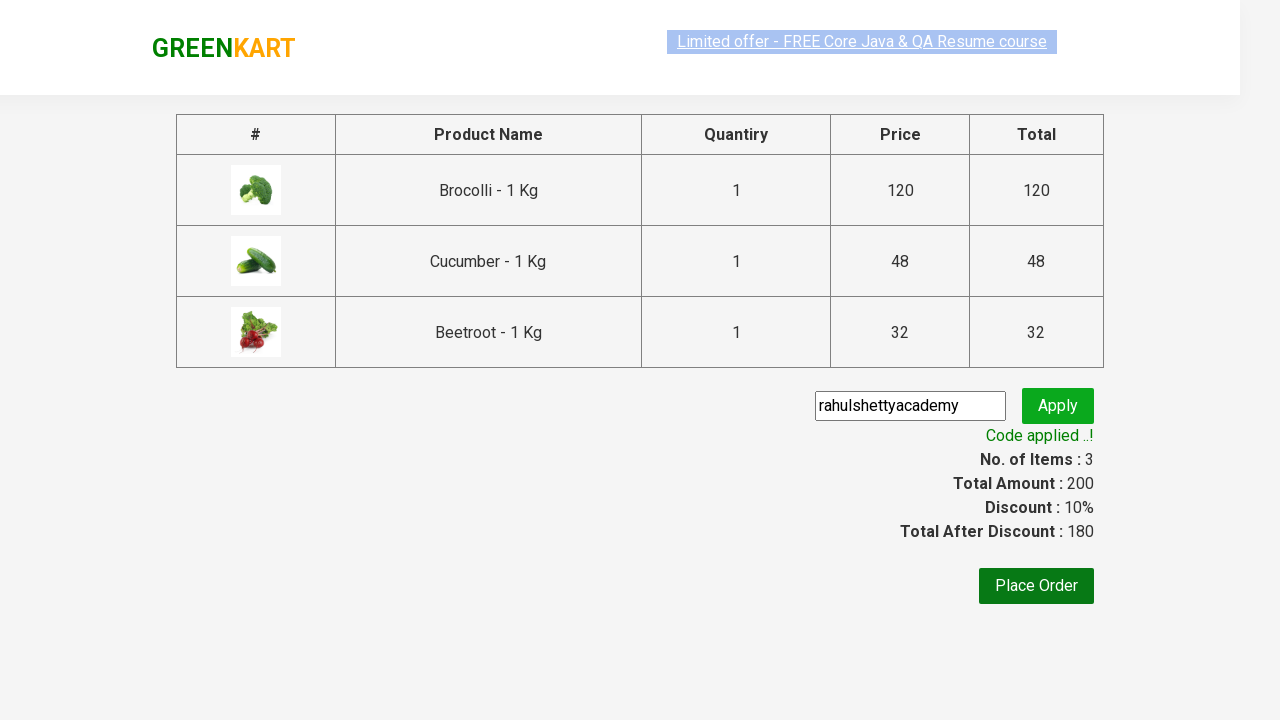

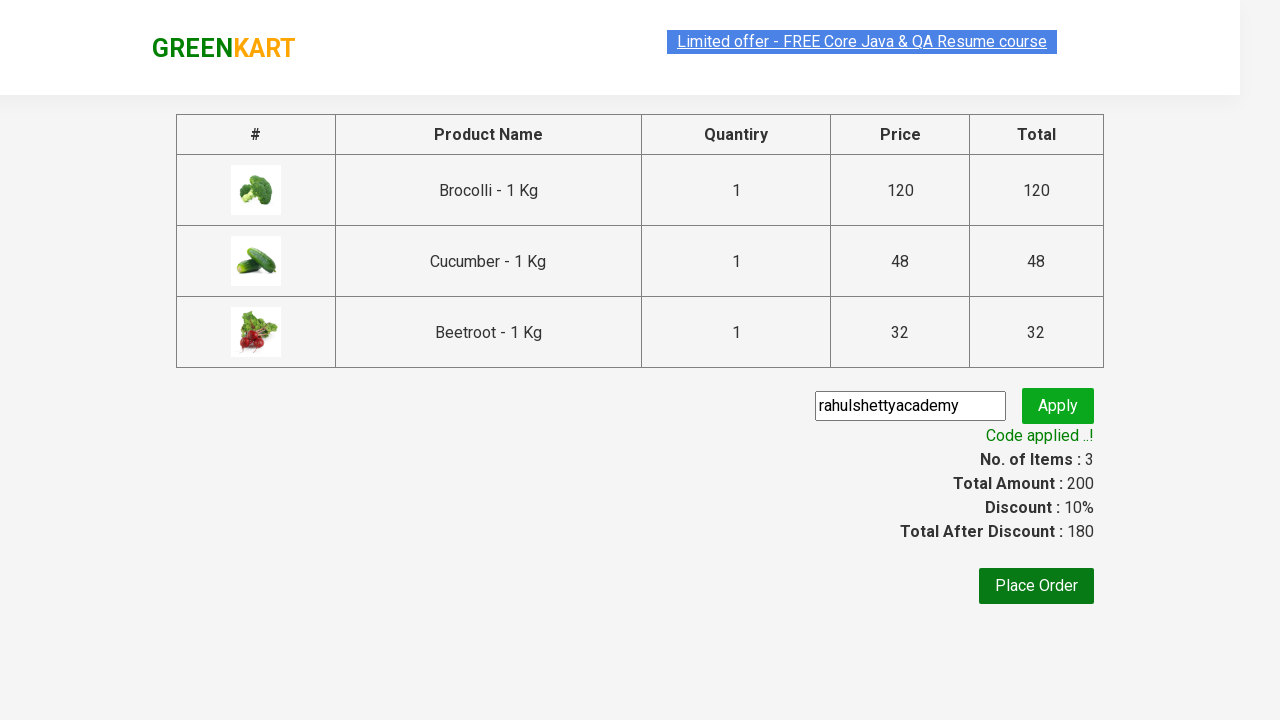